Tests JavaScript alert with textbox functionality by clicking to trigger an alert, entering text into the alert's input field, and accepting the alert.

Starting URL: http://demo.automationtesting.in/Alerts.html

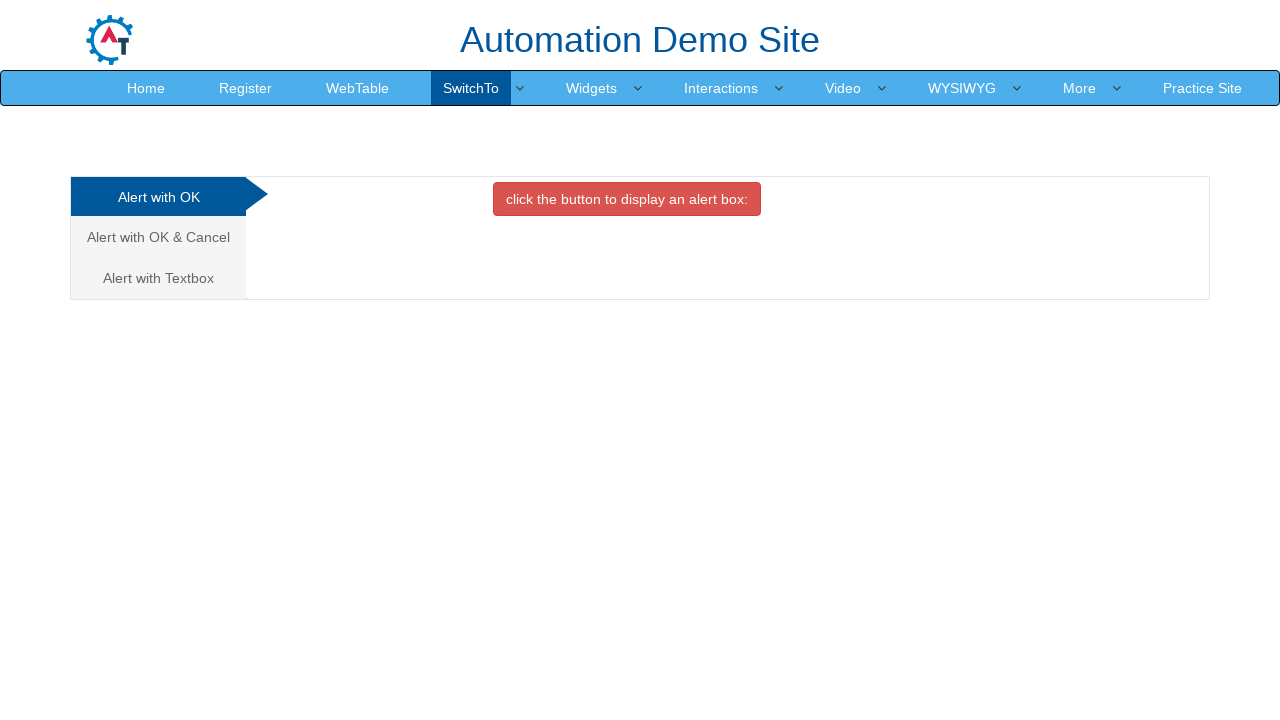

Clicked on 'Alert with Textbox' tab at (158, 278) on xpath=//a[text()='Alert with Textbox ']
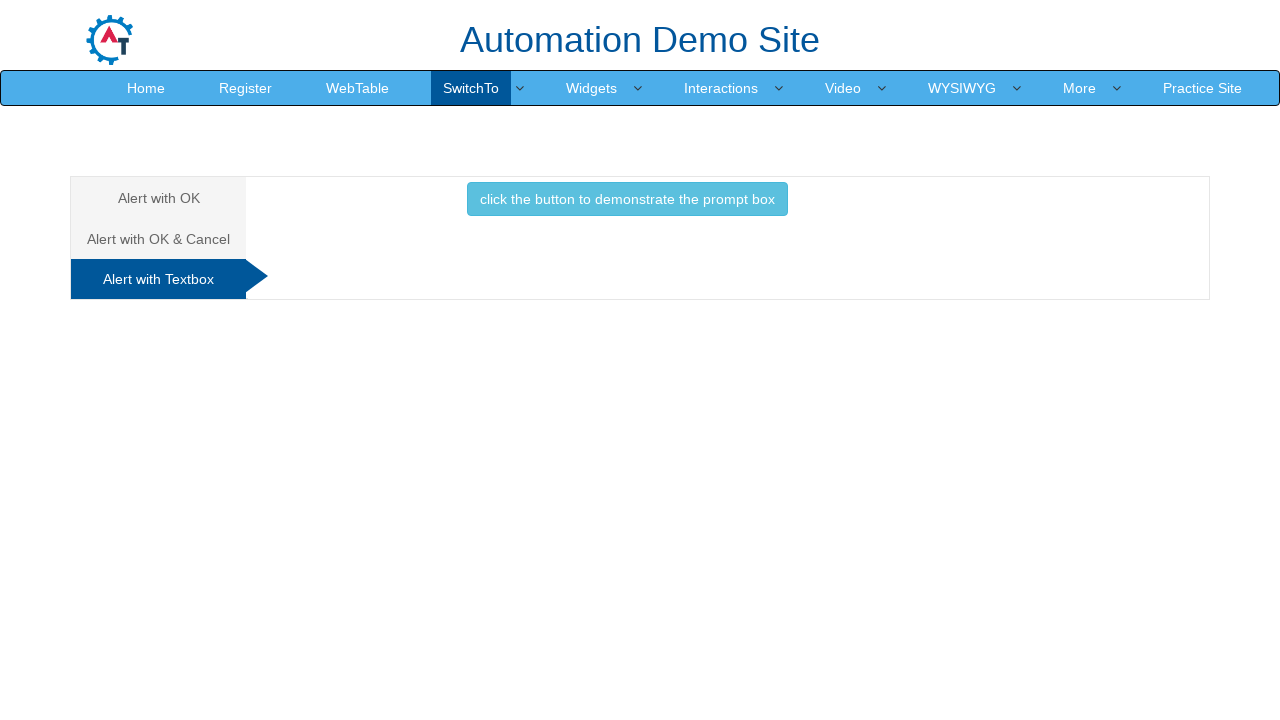

Clicked button to trigger alert with textbox at (627, 199) on button.btn.btn-info
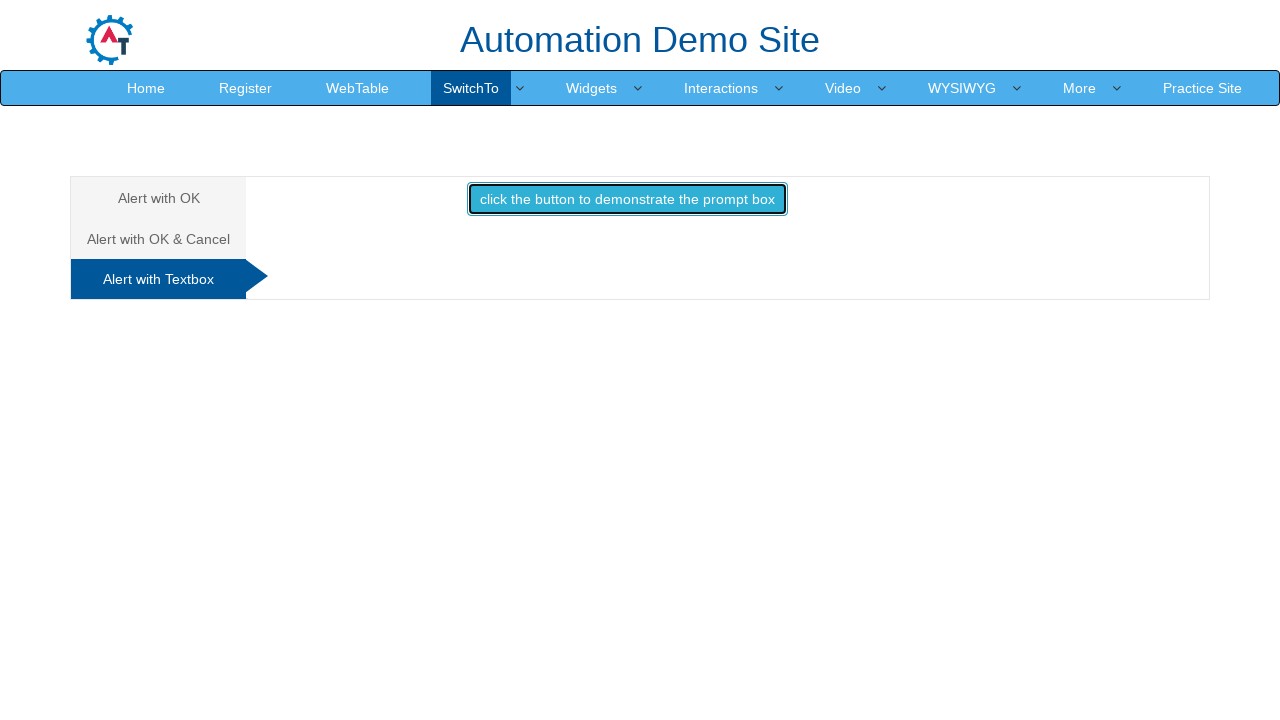

Set up dialog handler to accept prompt with 'sowmi'
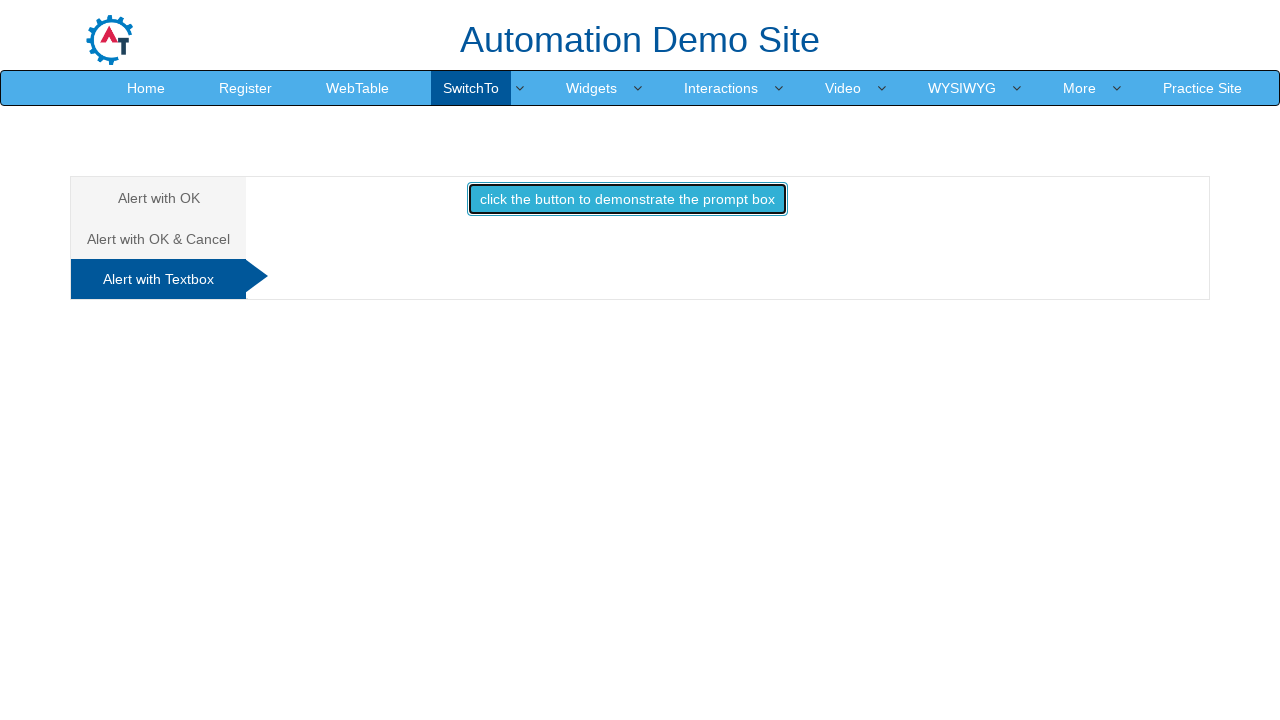

Configured dialog handler function to accept prompt with 'sowmi'
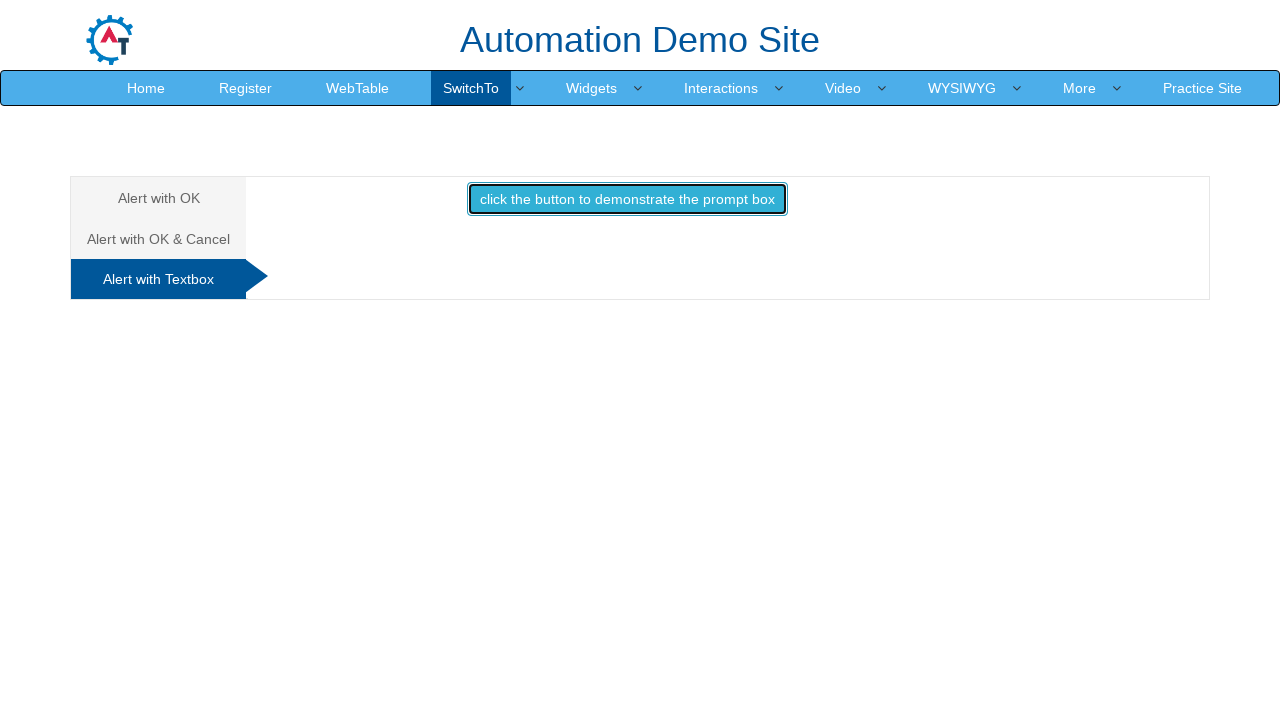

Clicked on 'Alert with Textbox' tab to trigger alert with handler ready at (158, 279) on xpath=//a[text()='Alert with Textbox ']
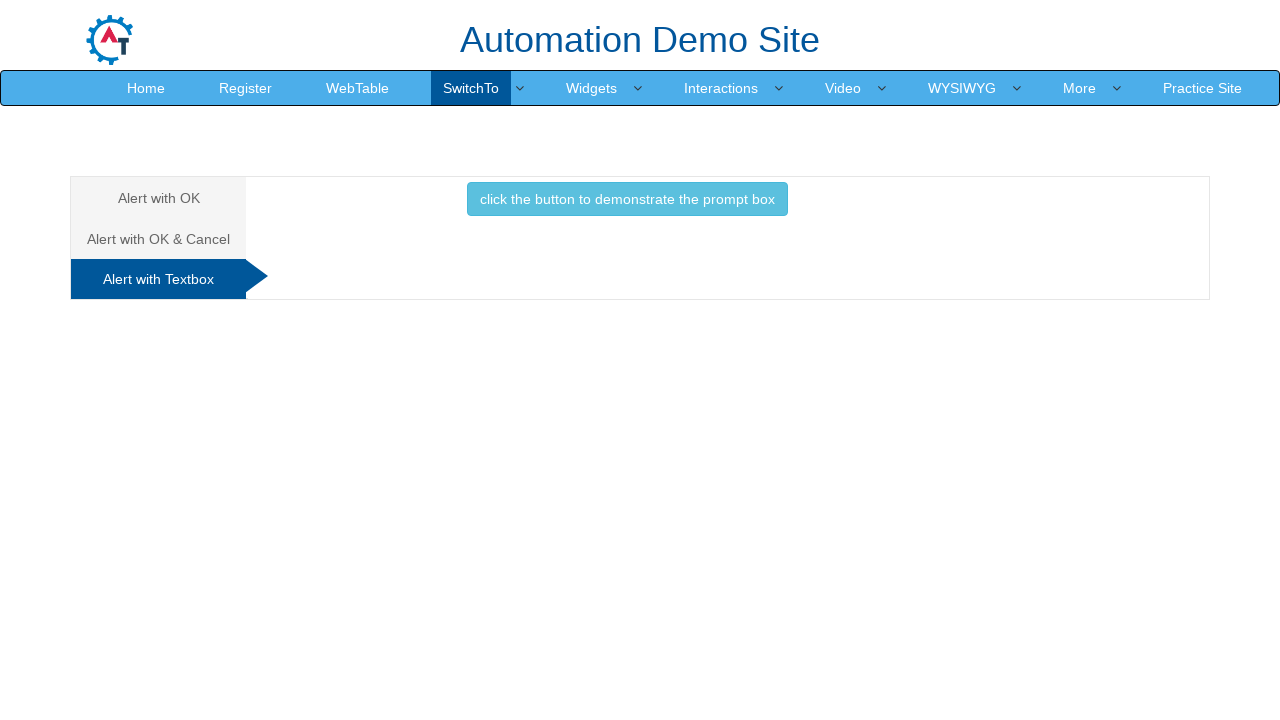

Clicked button to trigger JavaScript alert with textbox at (627, 199) on button.btn.btn-info
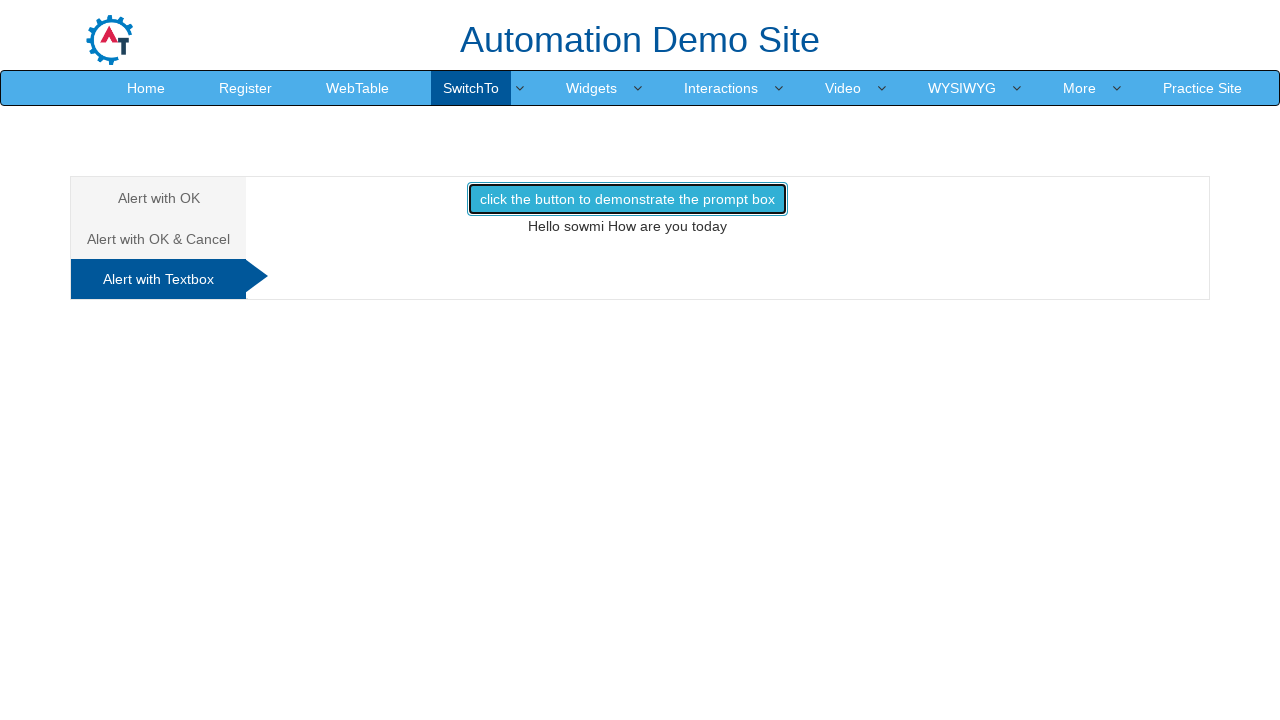

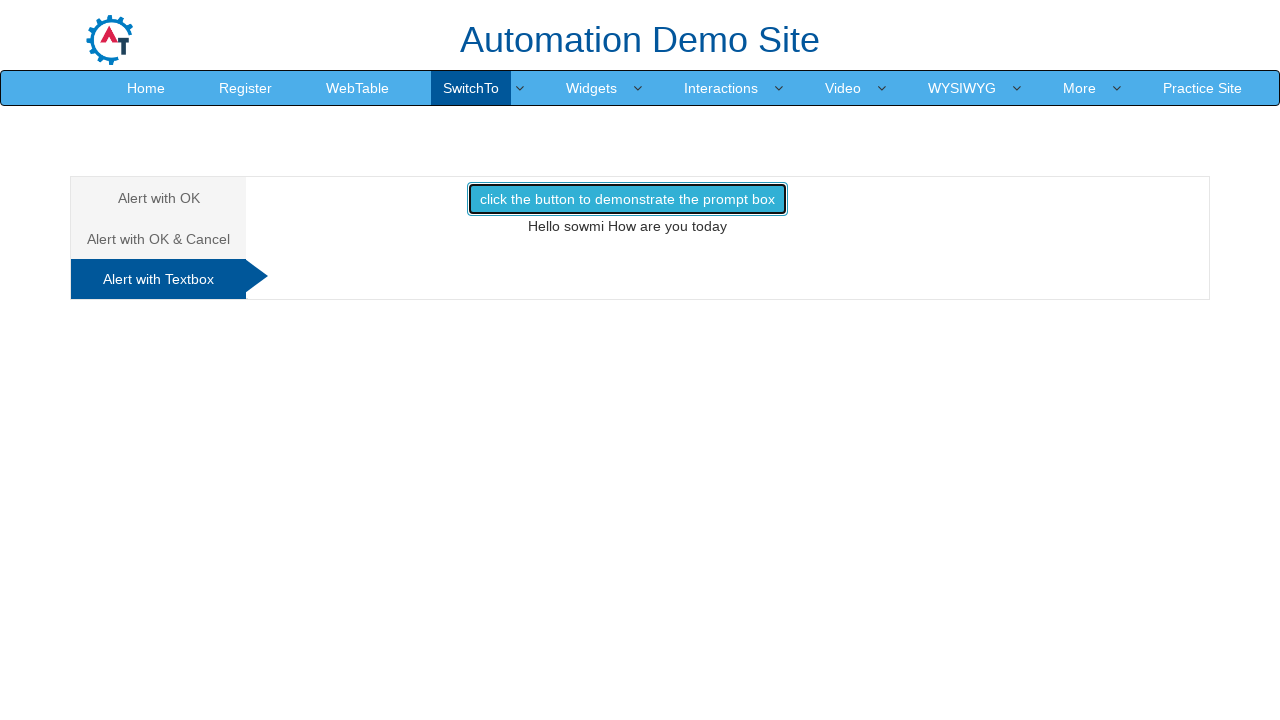